Tests menu handling by hovering over the "SwitchTo" menu element to reveal a dropdown, then clicking on the "Windows" link option.

Starting URL: http://demo.automationtesting.in/Alerts.html

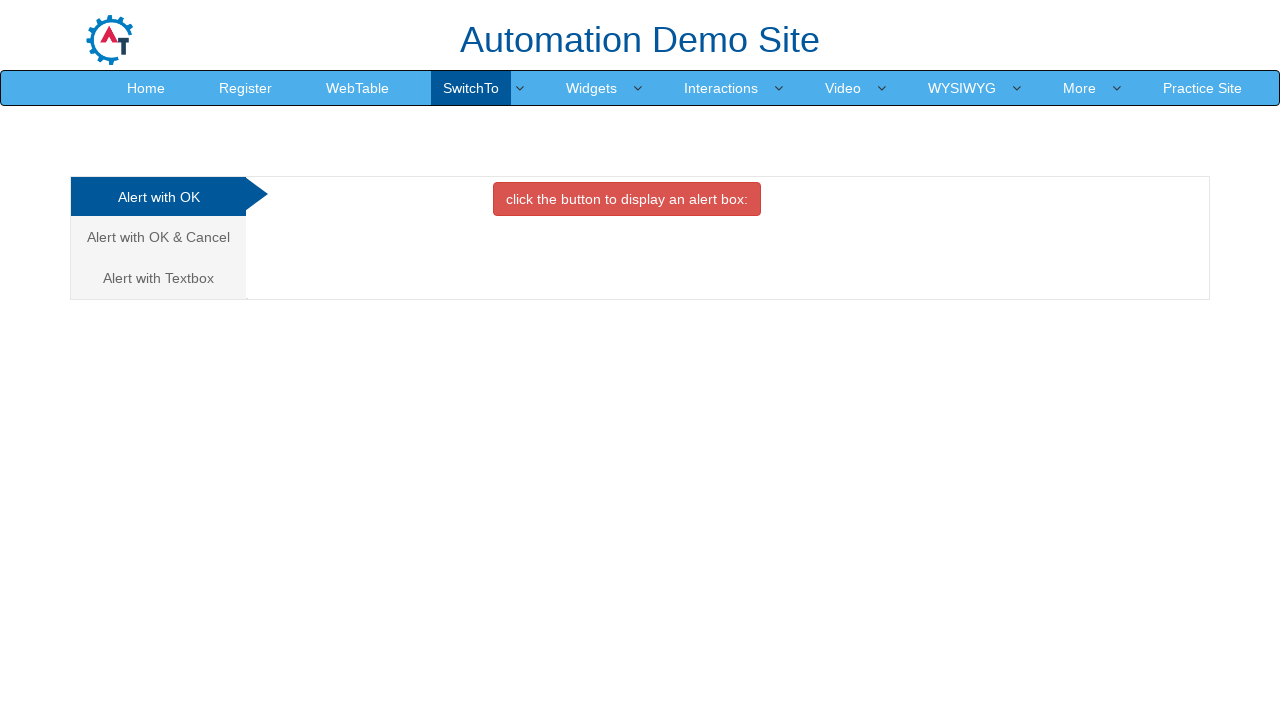

Hovered over 'SwitchTo' menu element to reveal dropdown at (471, 88) on a:text('SwitchTo')
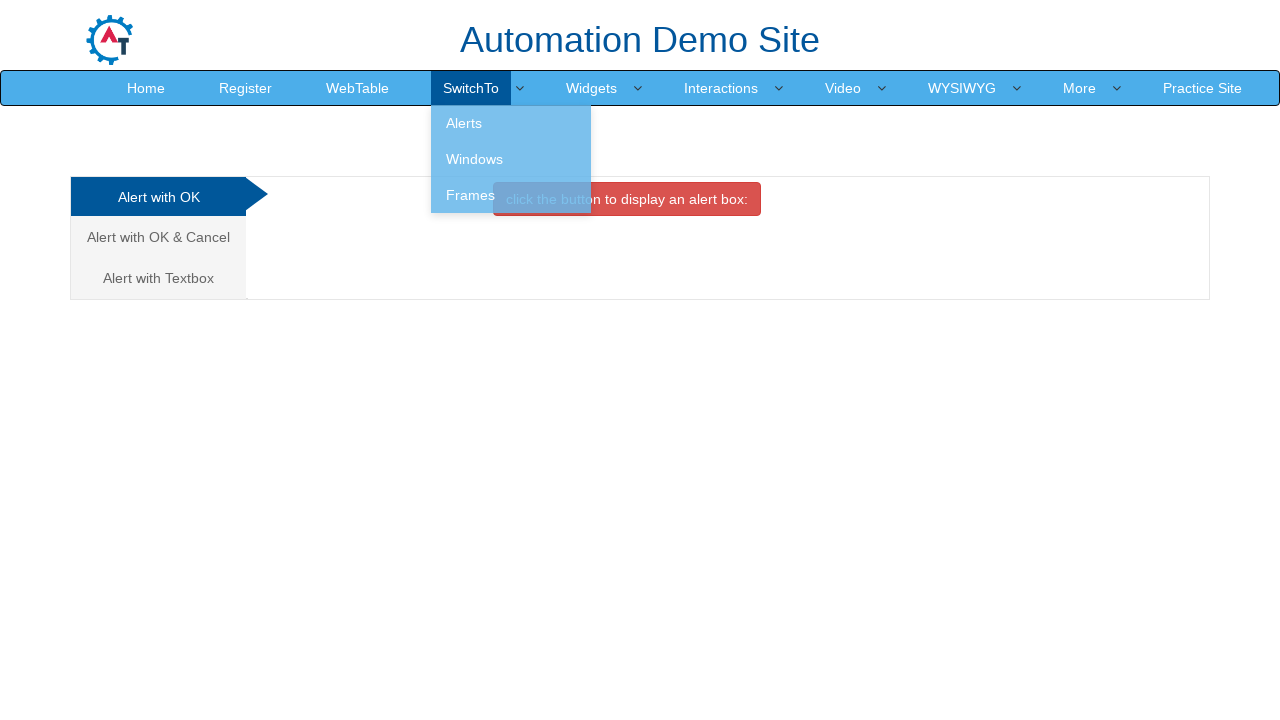

Waited for dropdown menu to appear
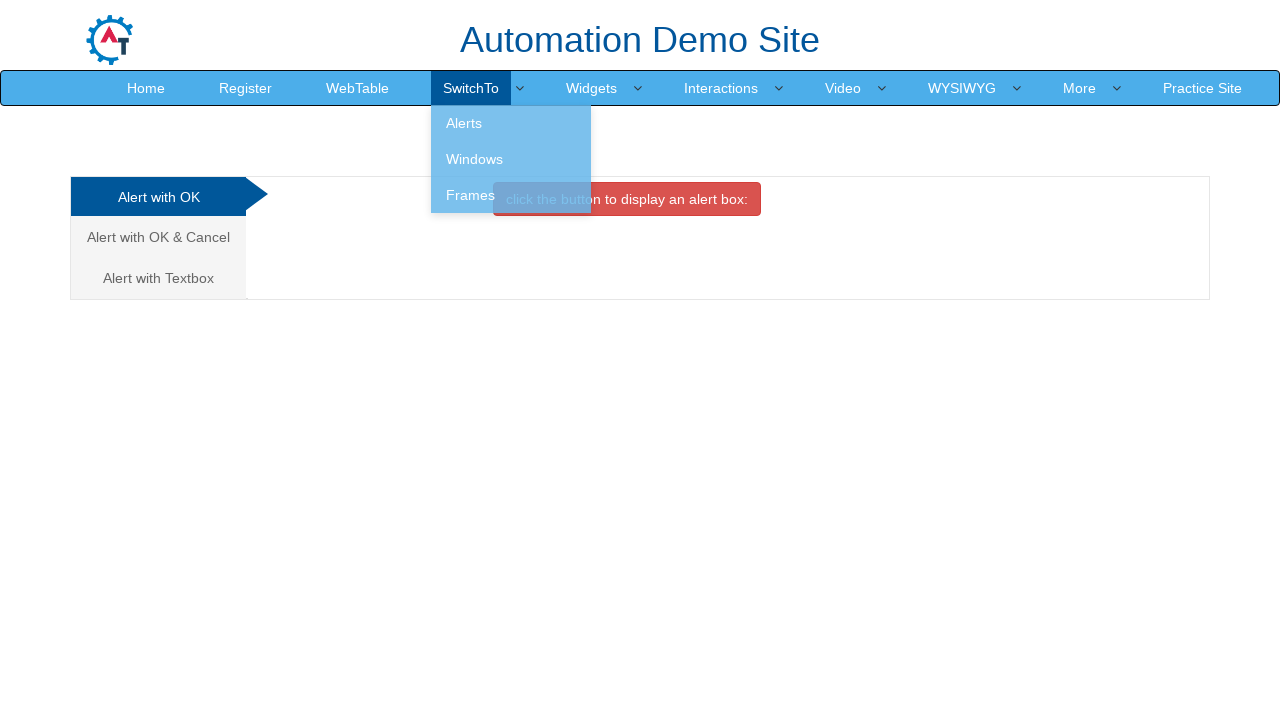

Clicked on 'Windows' link in the dropdown menu at (511, 159) on a:text('Windows')
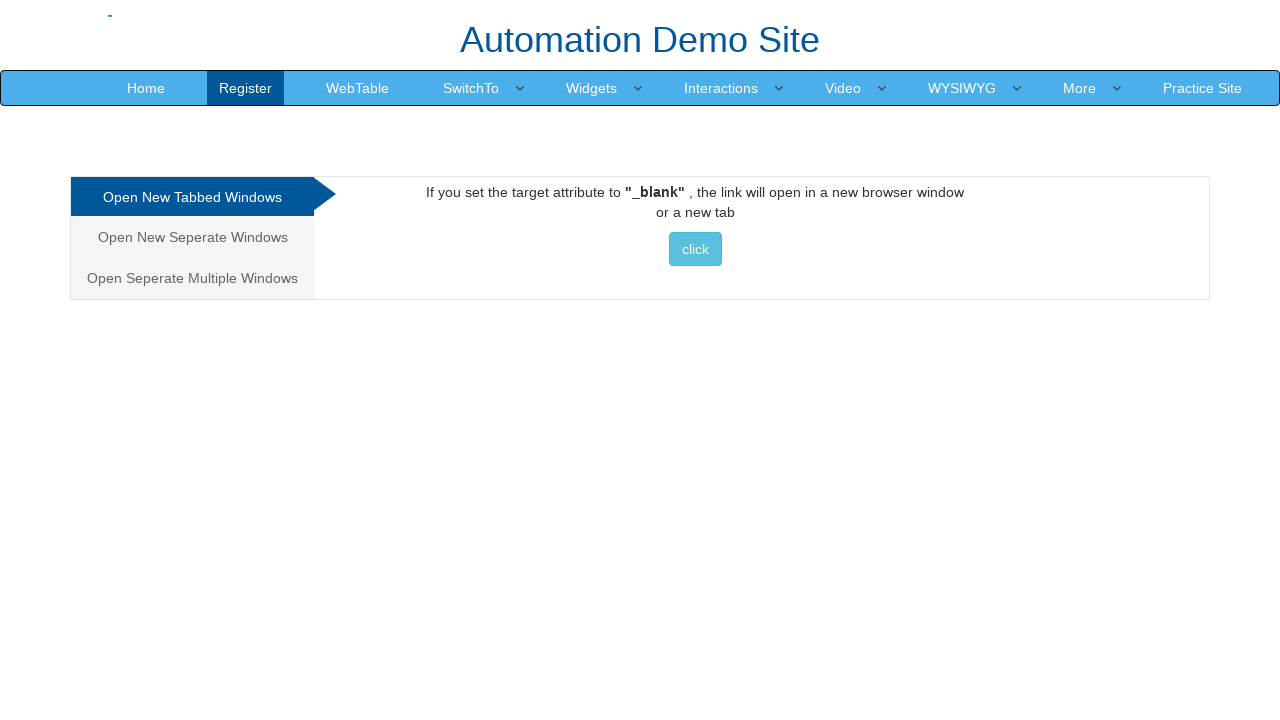

Waited for navigation/action to complete
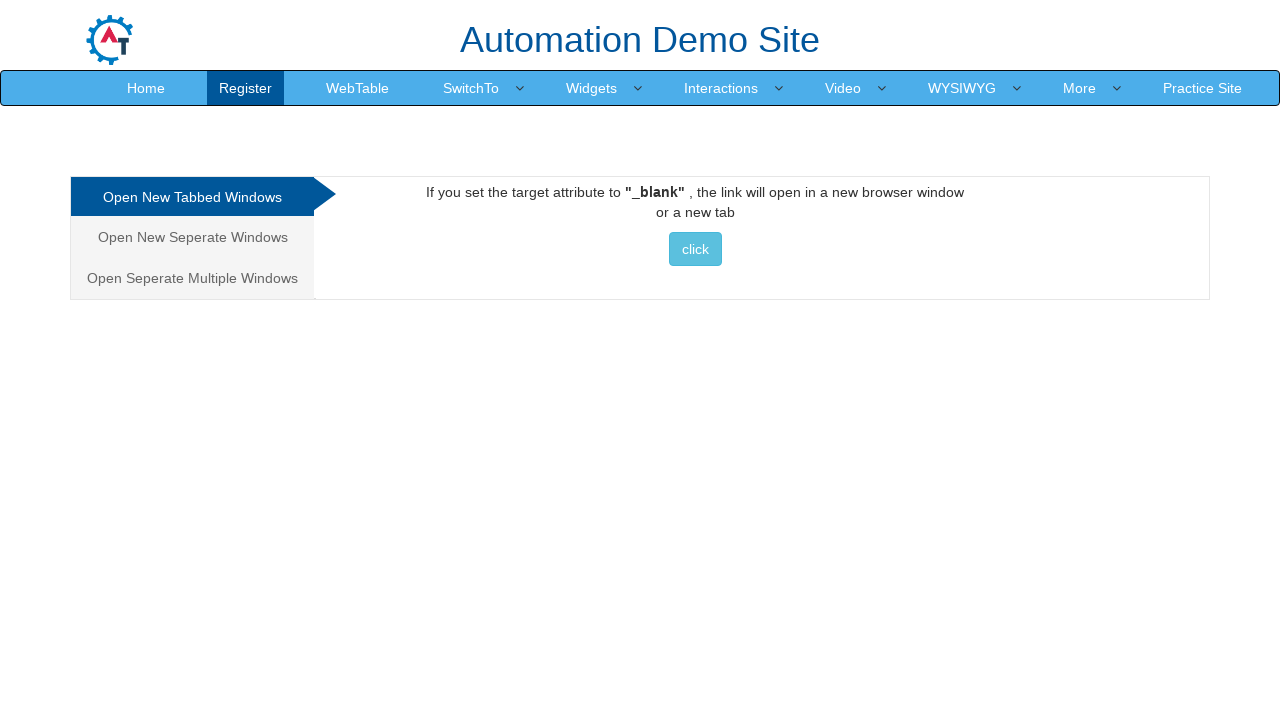

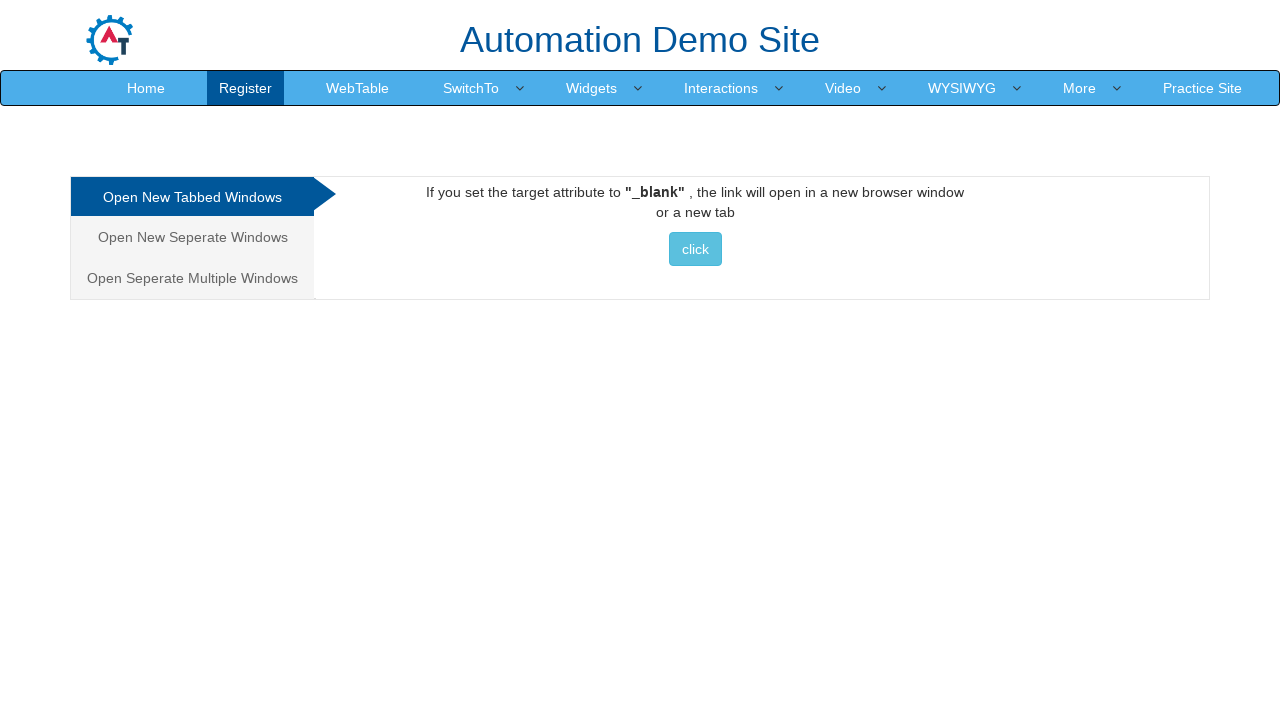